Tests the product purchase flow by navigating to the Laptops category, selecting a Sony Vaio i5 laptop, adding it to cart, and accepting the confirmation popup.

Starting URL: https://www.demoblaze.com

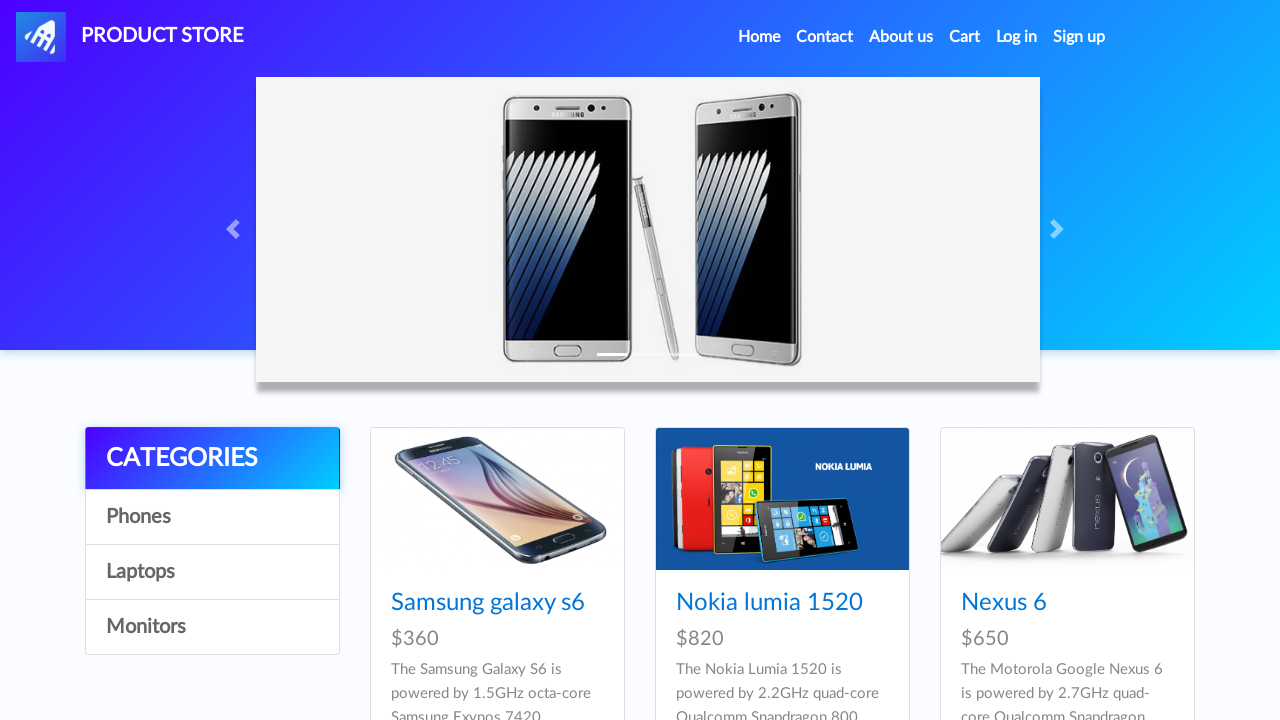

Clicked on Laptops category in the navigation menu at (212, 572) on a:has-text('Laptops')
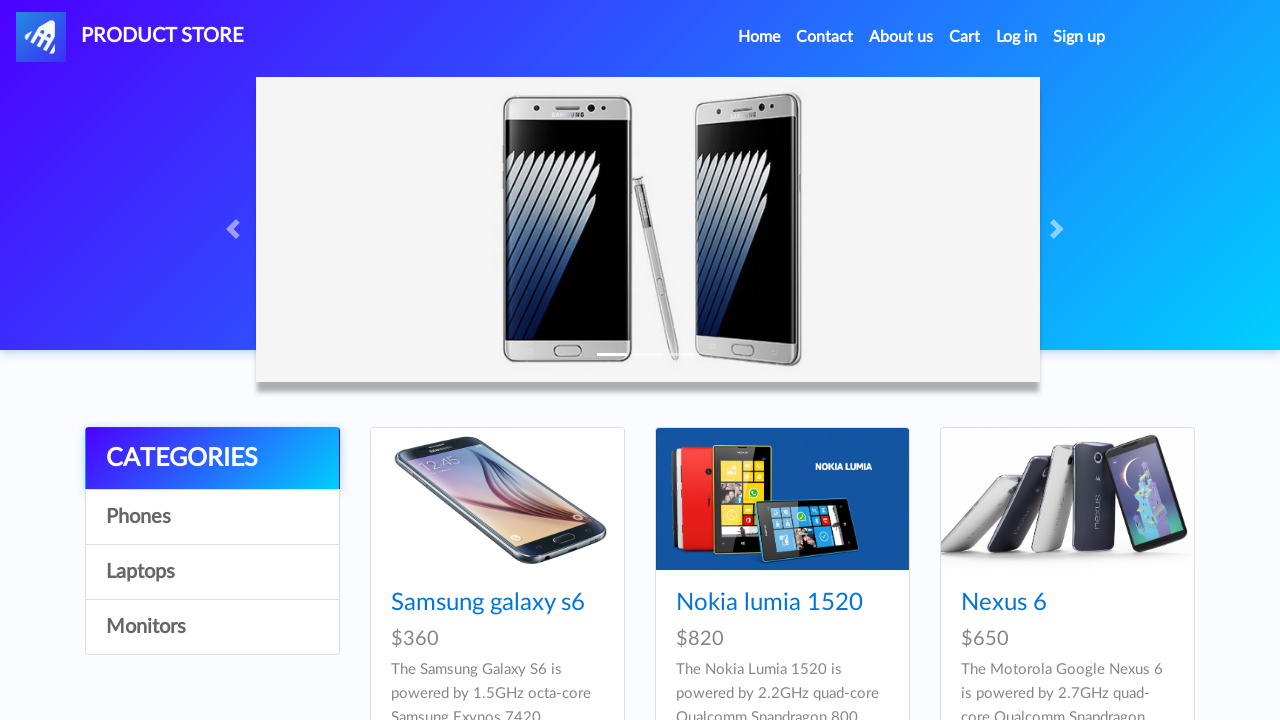

Product cards loaded in Laptops category
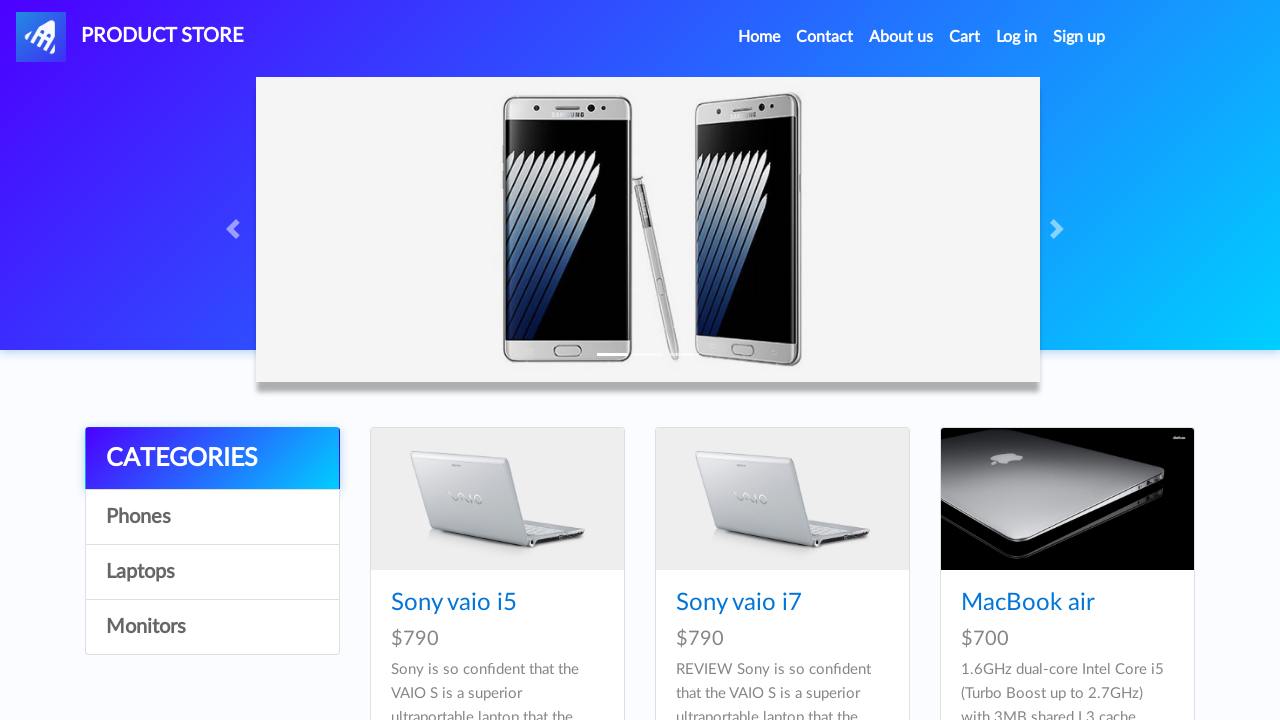

Clicked on Sony vaio i5 laptop at (454, 603) on a:has-text('Sony vaio i5')
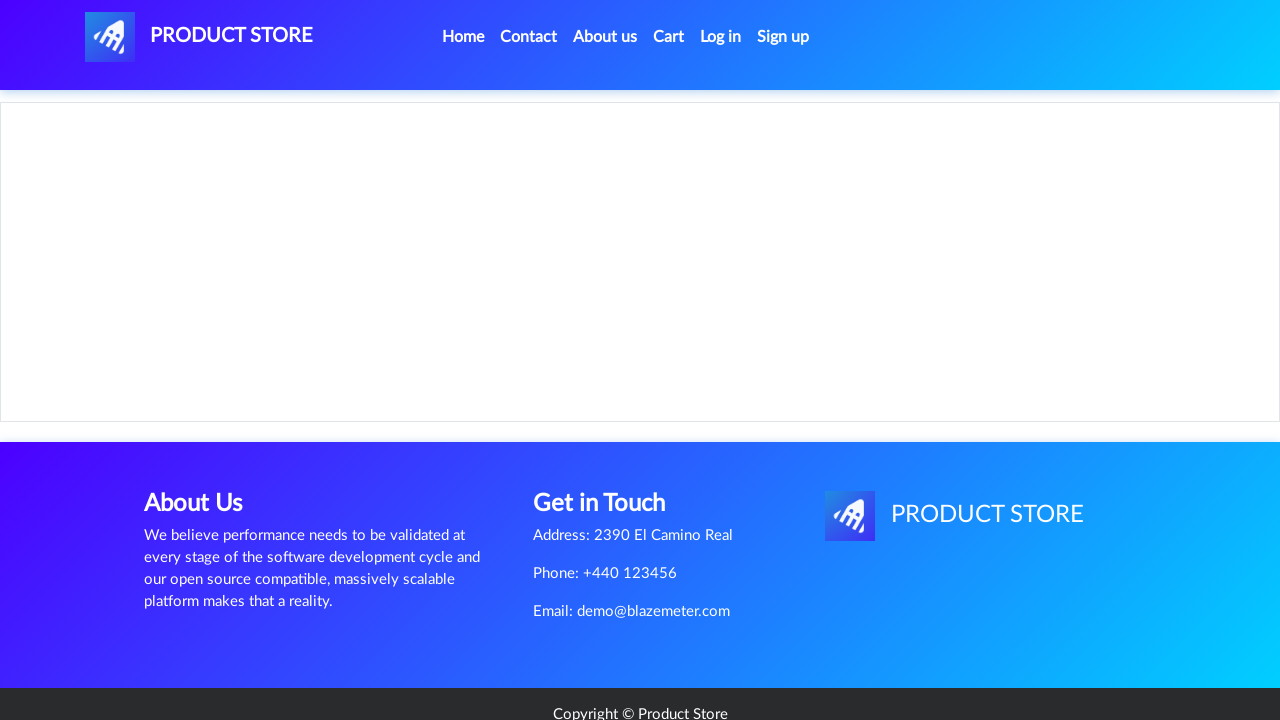

Product details page loaded with Add to cart button
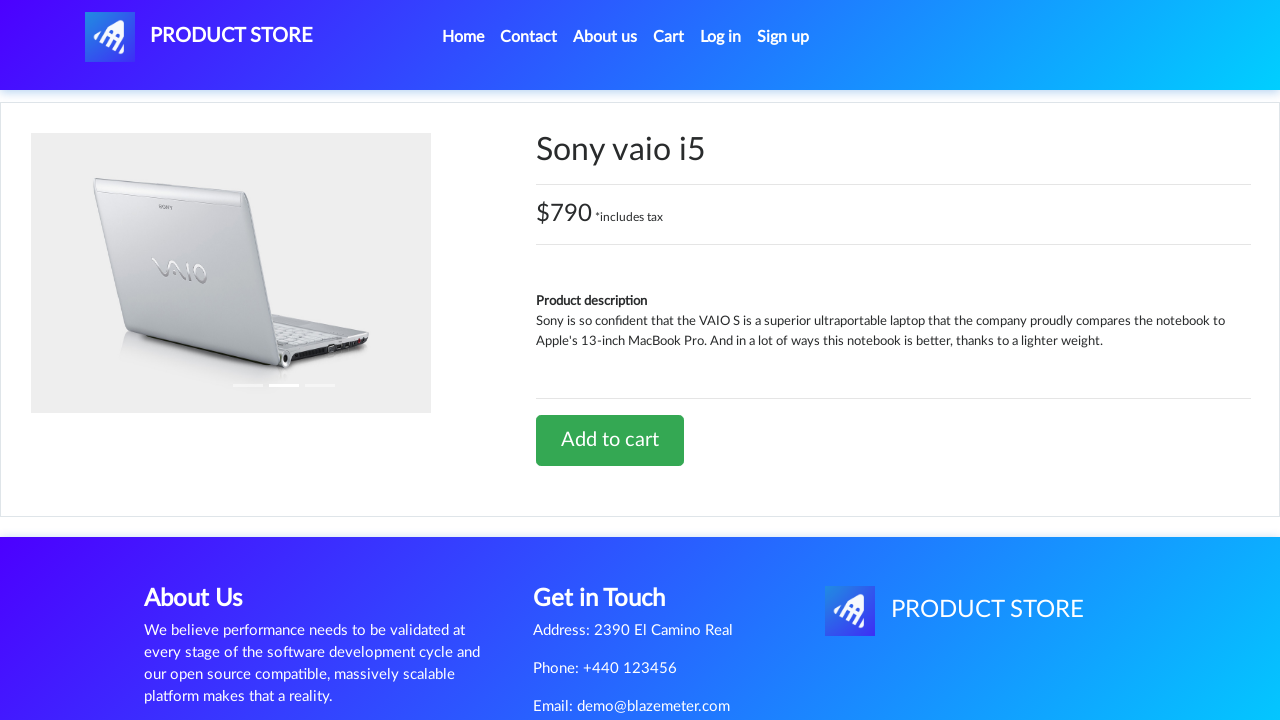

Clicked Add to cart button for Sony vaio i5 at (610, 440) on a:has-text('Add to cart')
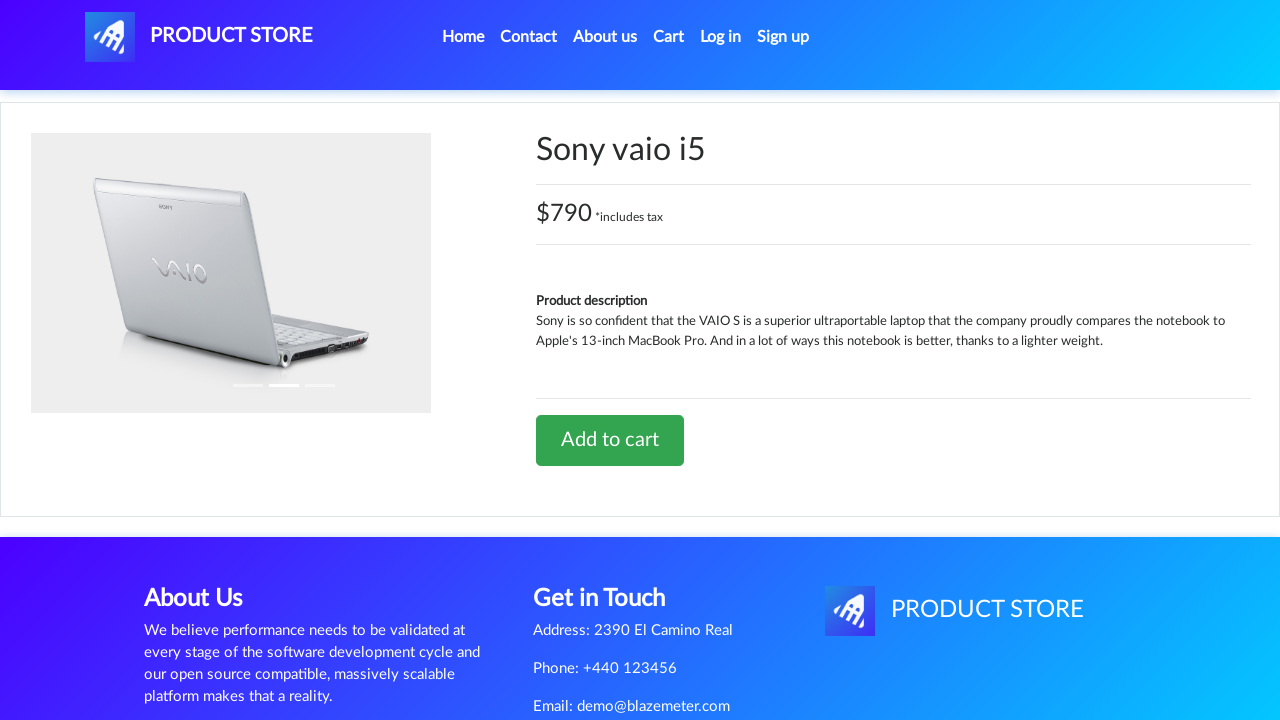

Set up dialog handler to accept confirmation popup
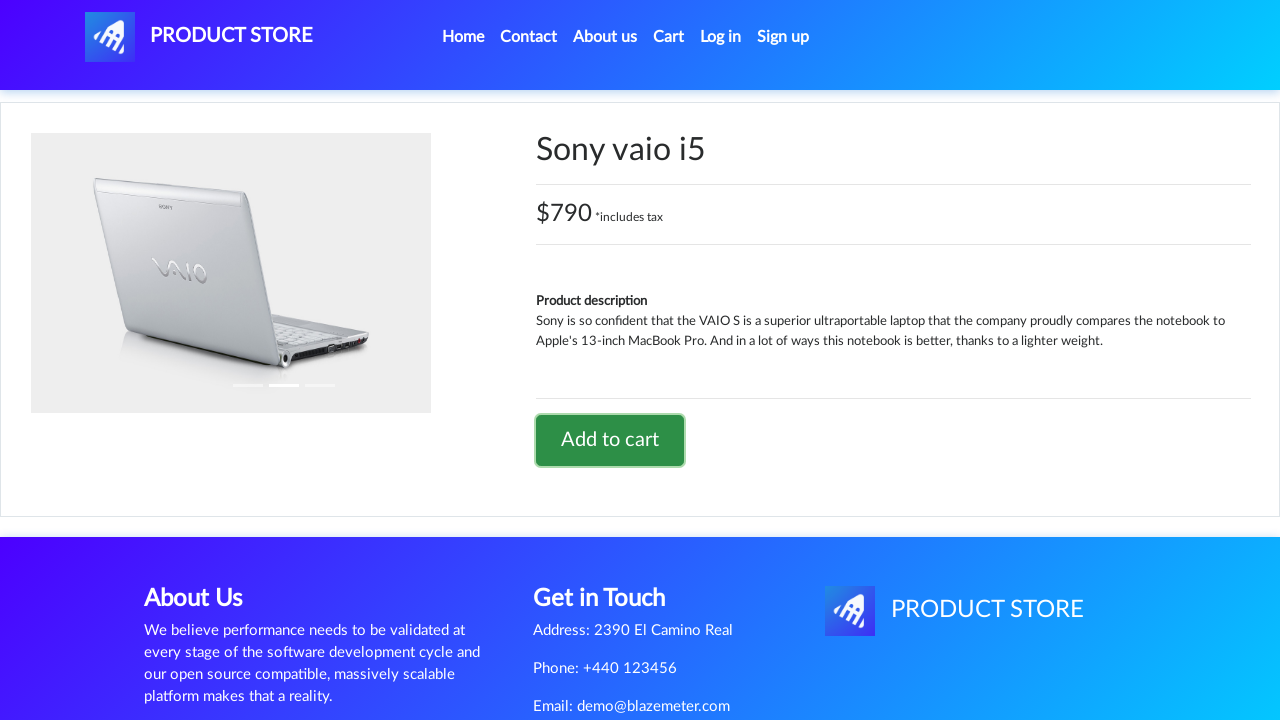

Waited for confirmation popup to appear and be accepted
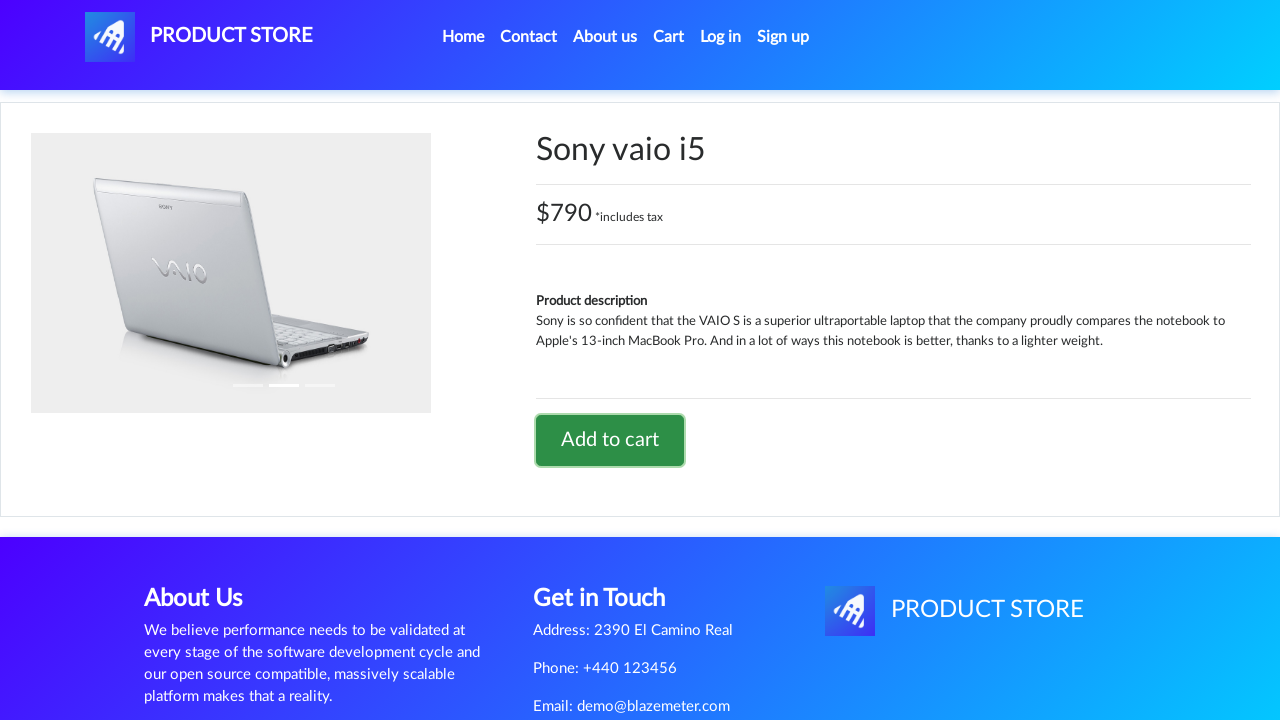

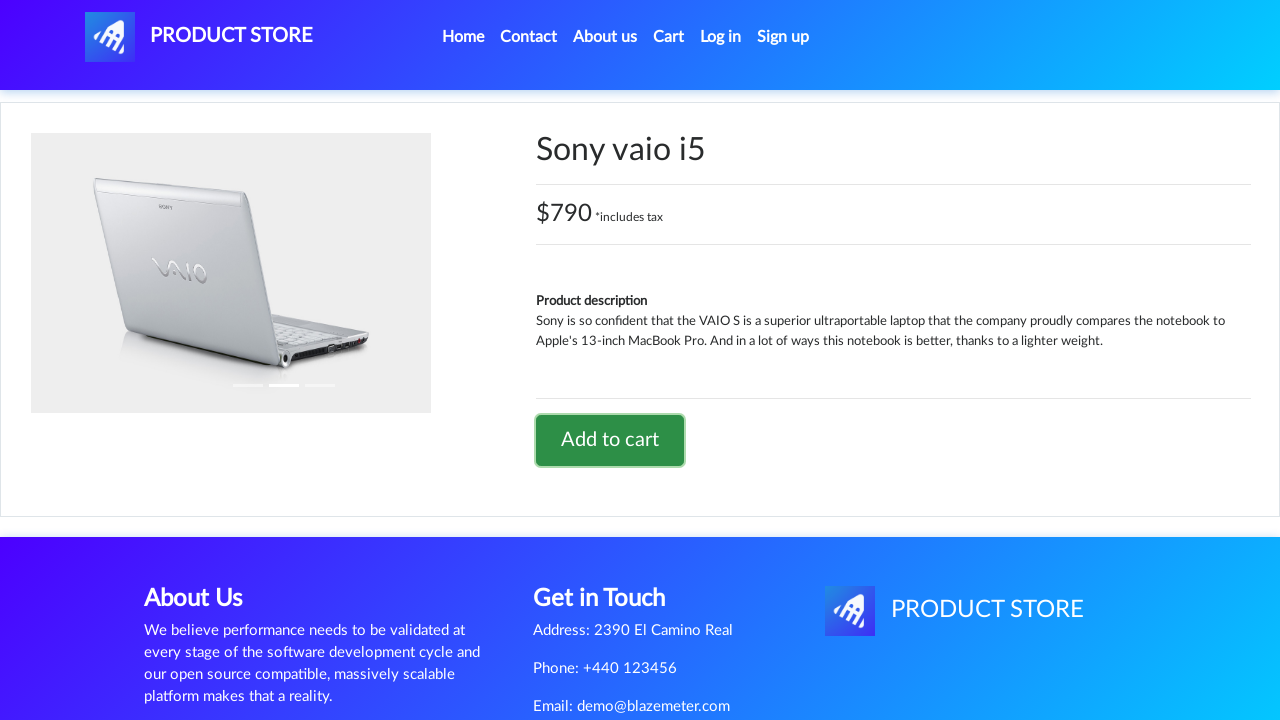